Tests horizontal slider functionality by clicking and dragging the slider element to adjust its position

Starting URL: https://the-internet.herokuapp.com/horizontal_slider

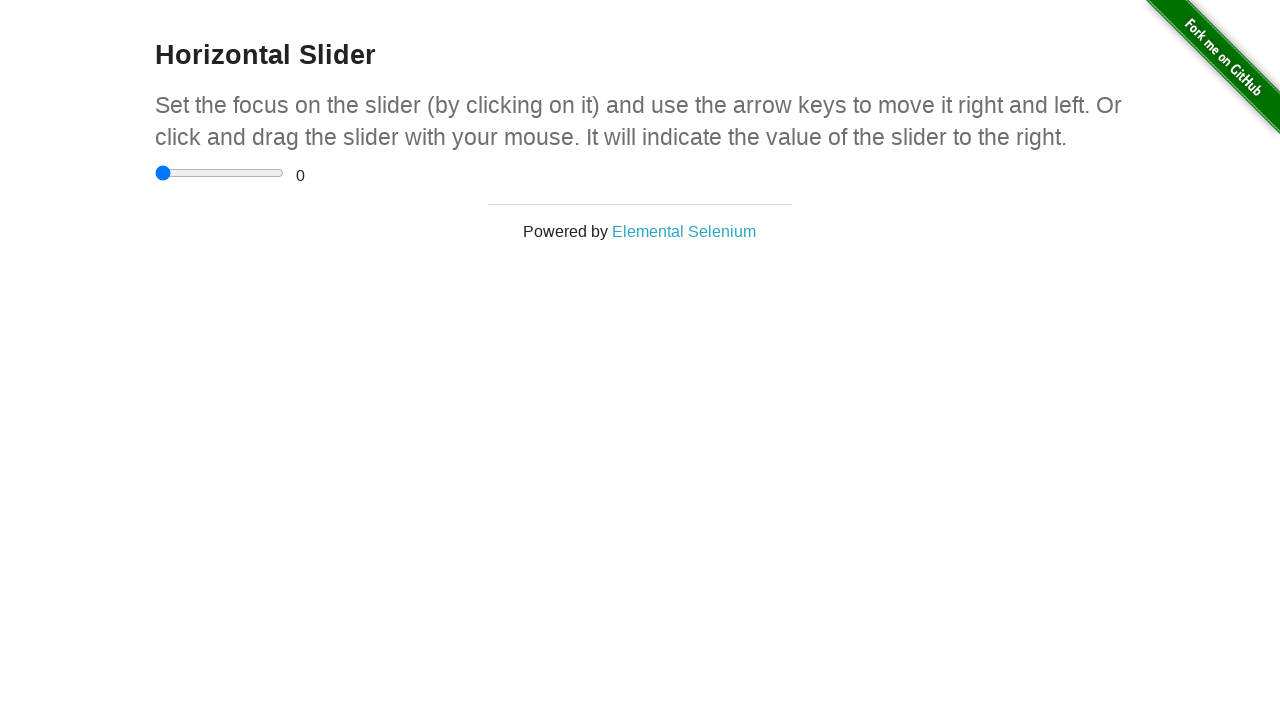

Located horizontal slider element
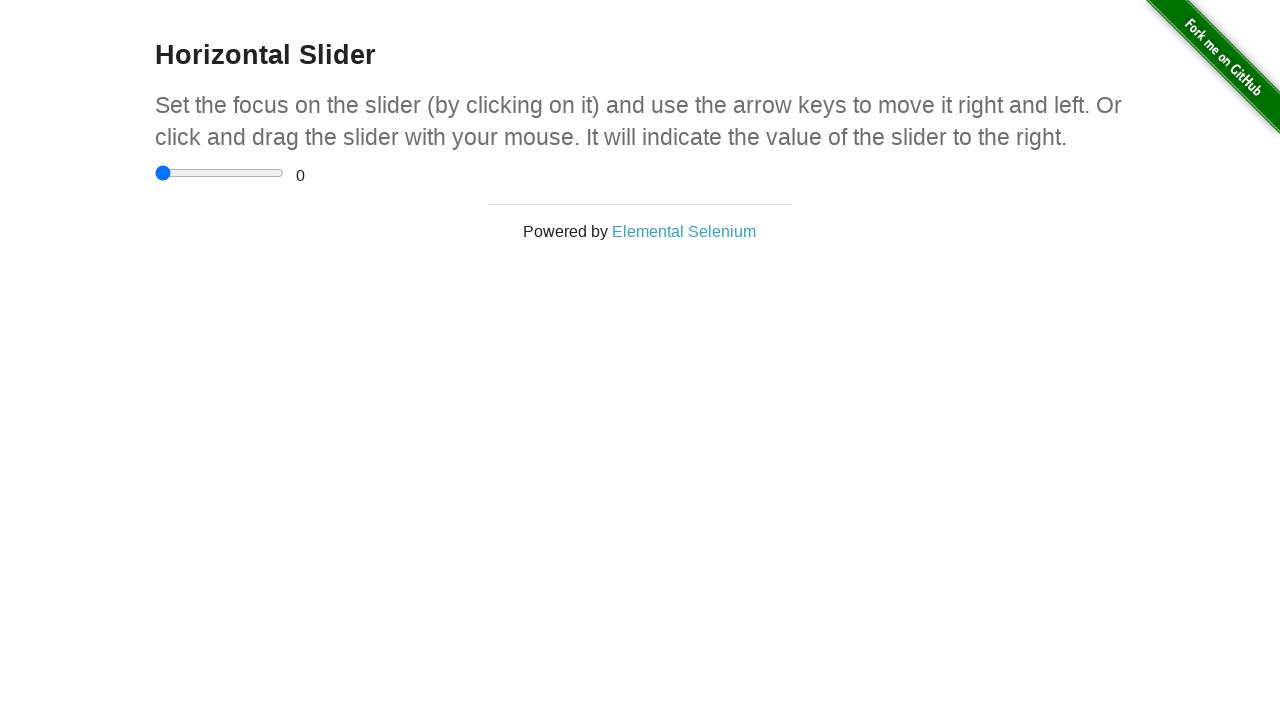

Retrieved slider bounding box dimensions
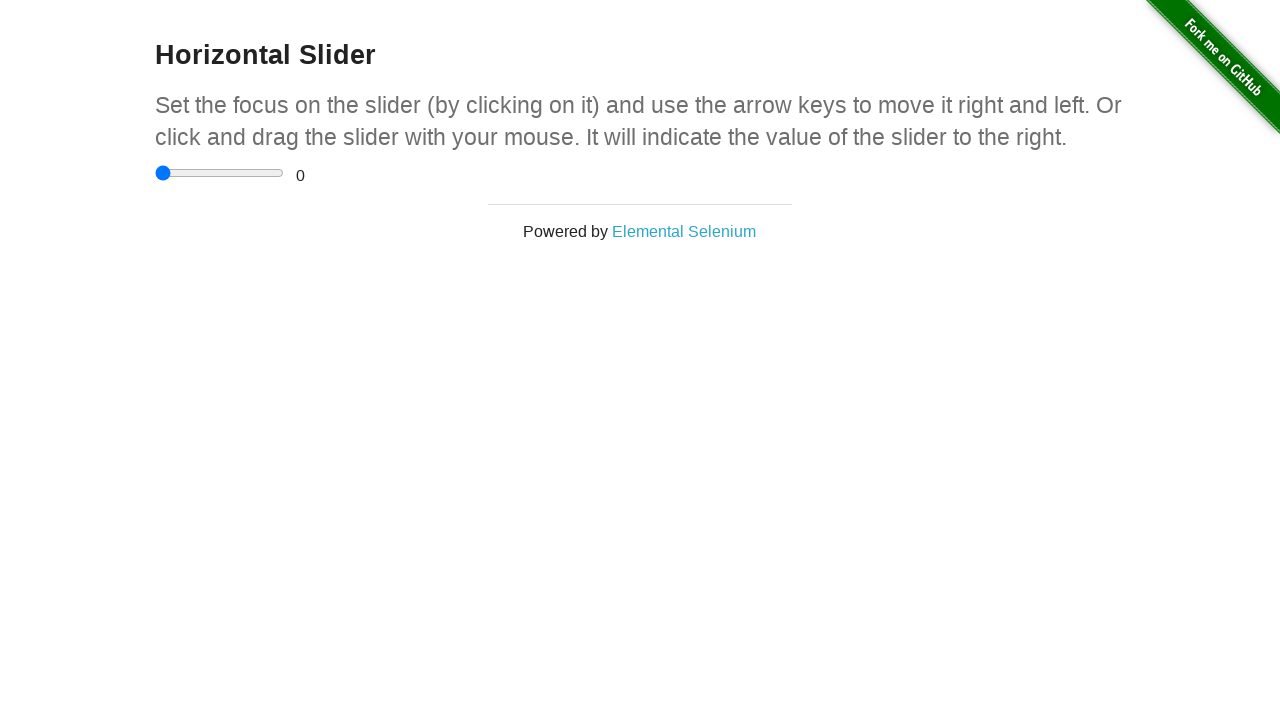

Moved mouse to slider center position at (220, 173)
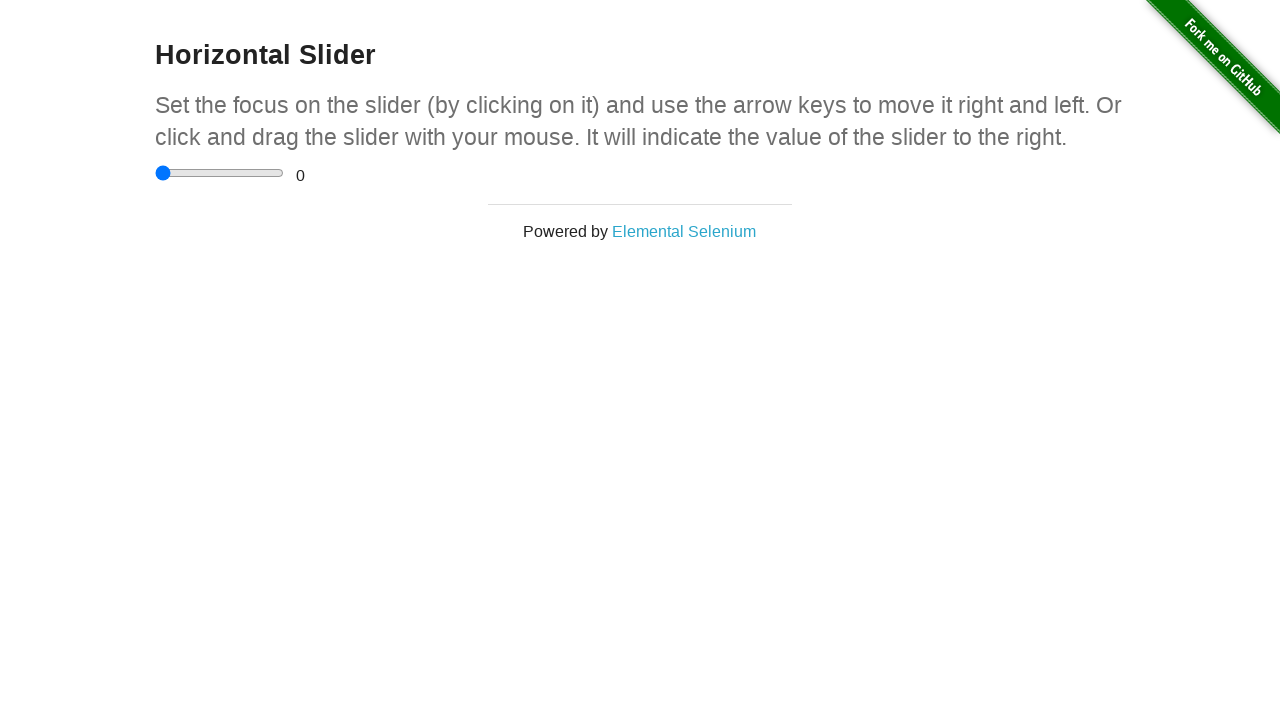

Pressed down mouse button on slider at (220, 173)
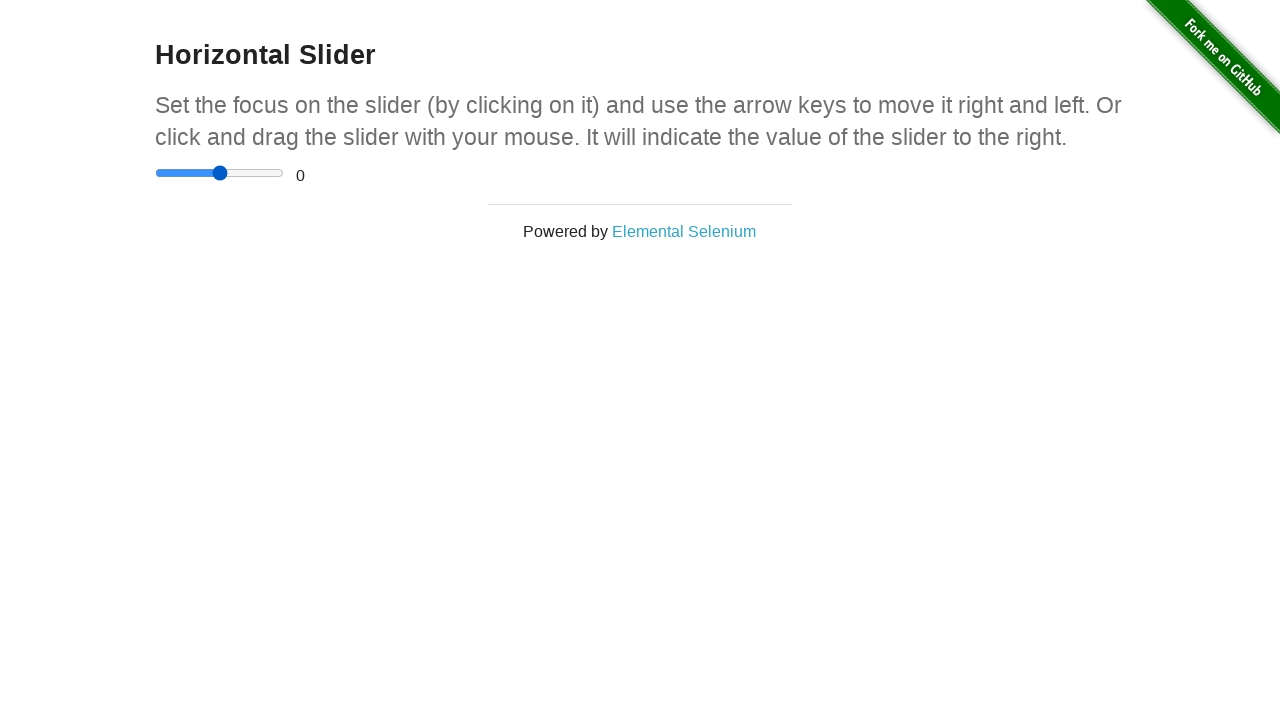

Dragged slider 50 pixels to the right at (270, 173)
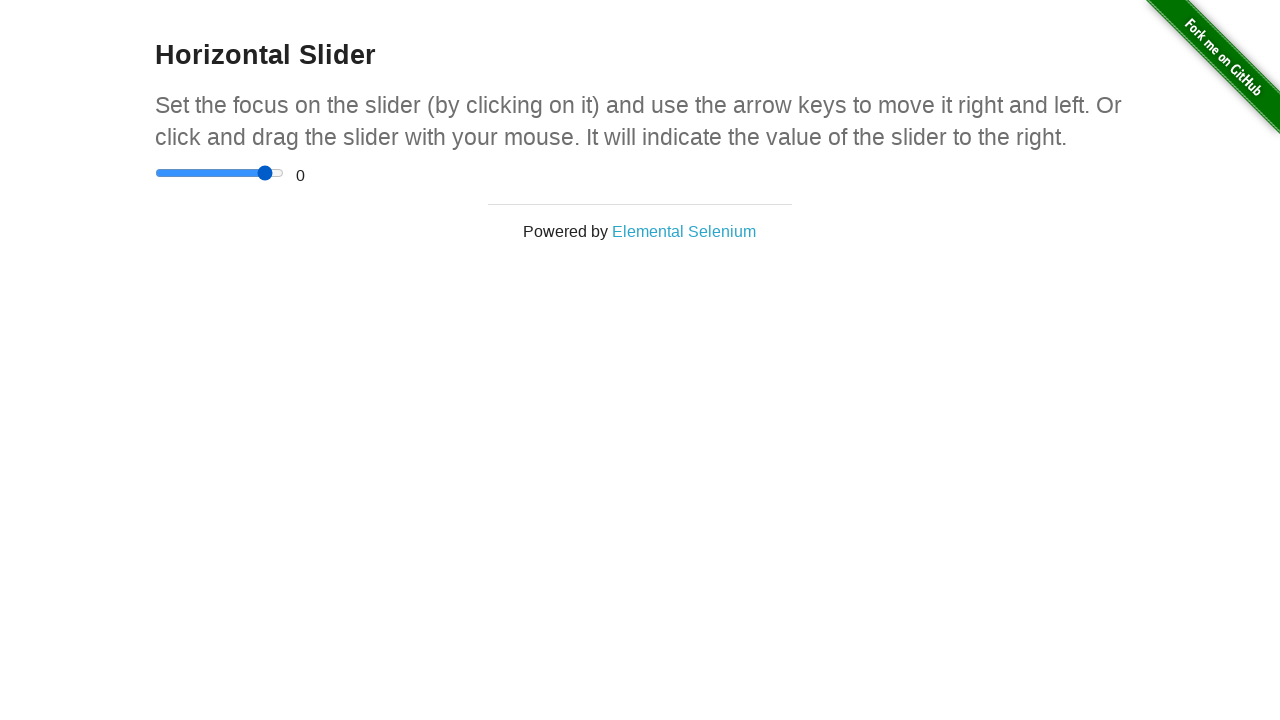

Released mouse button to complete slider adjustment at (270, 173)
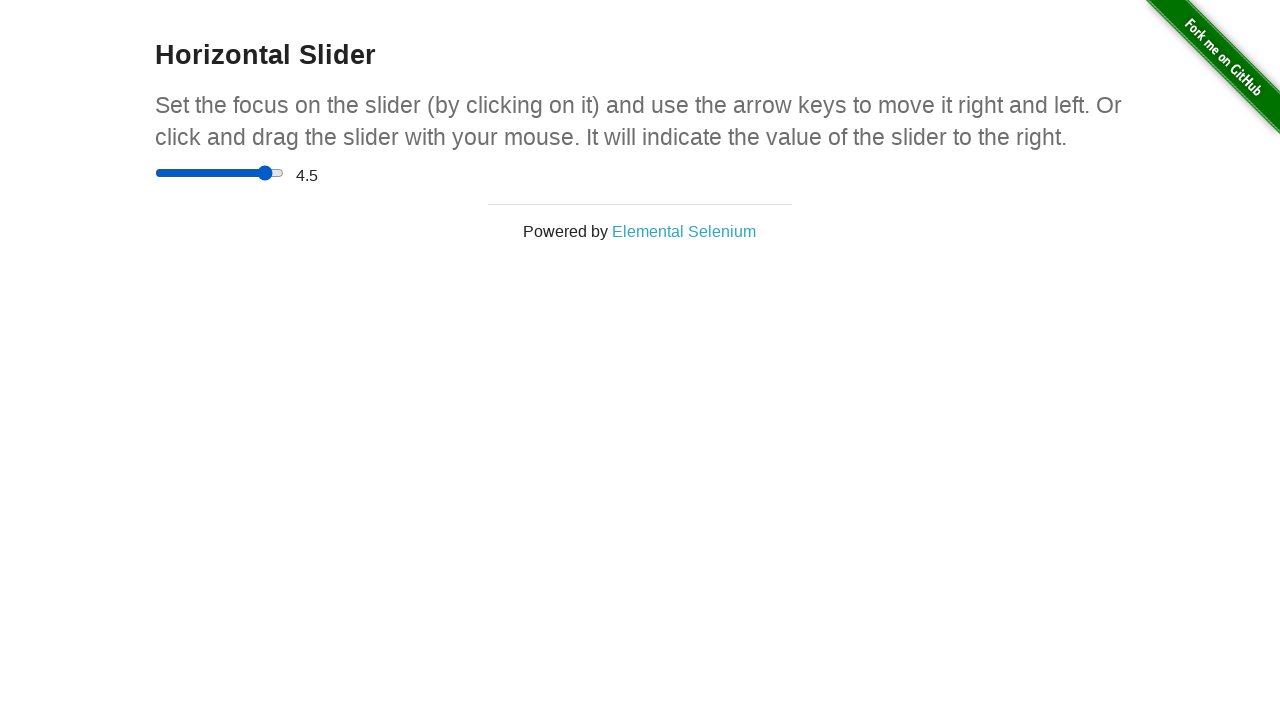

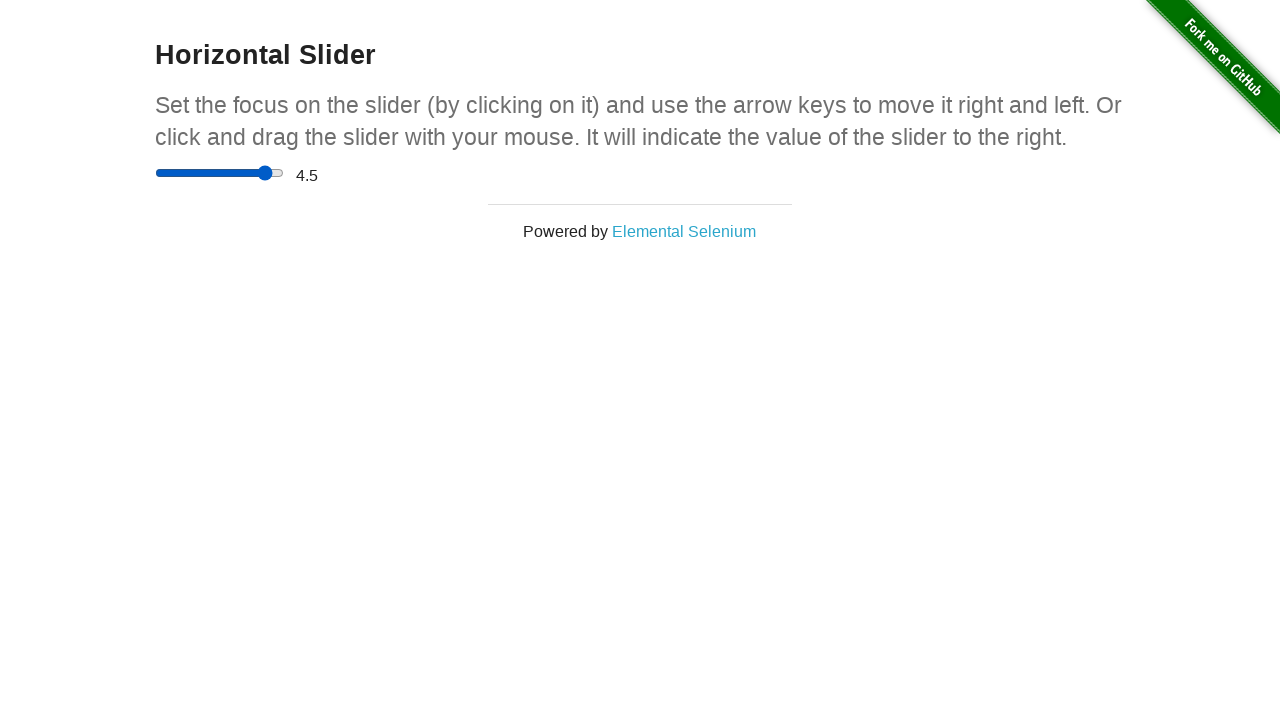